Tests an e-commerce shopping flow by adding specific items (Cucumber and Brocolli) to cart, proceeding to checkout, and applying a promo code to verify the discount functionality.

Starting URL: https://rahulshettyacademy.com/seleniumPractise/#/

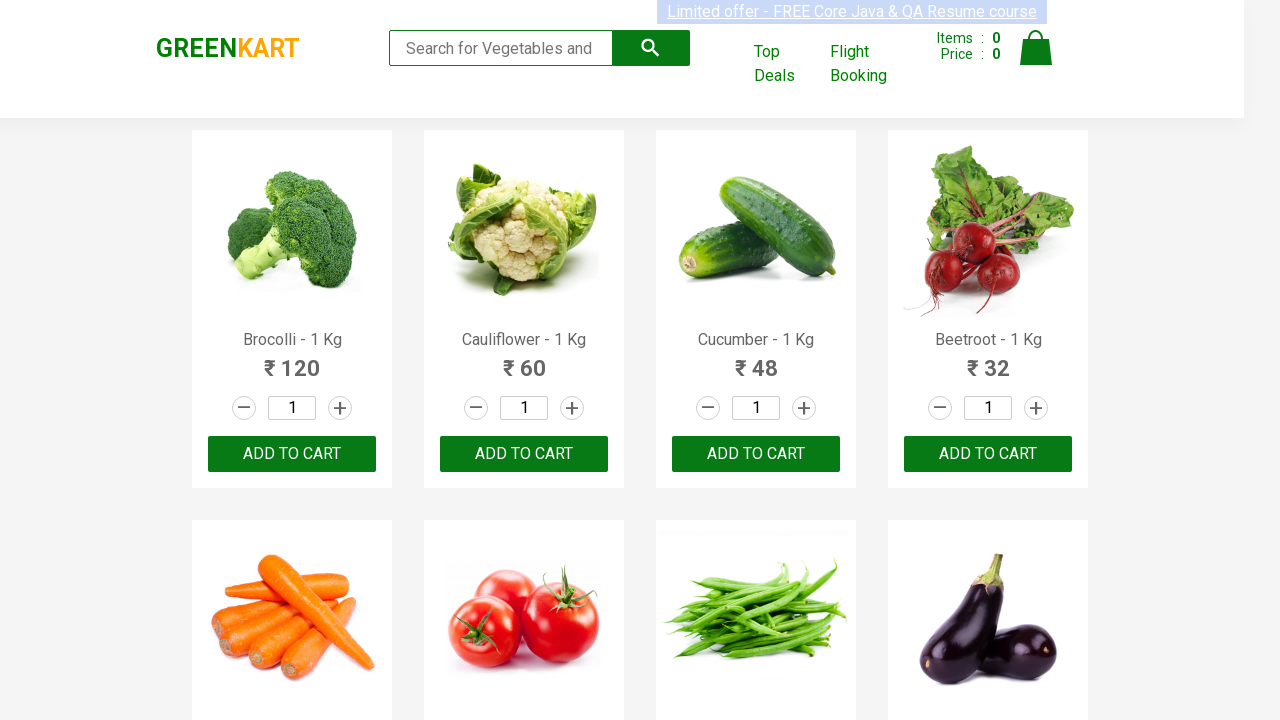

Waited for product list to load
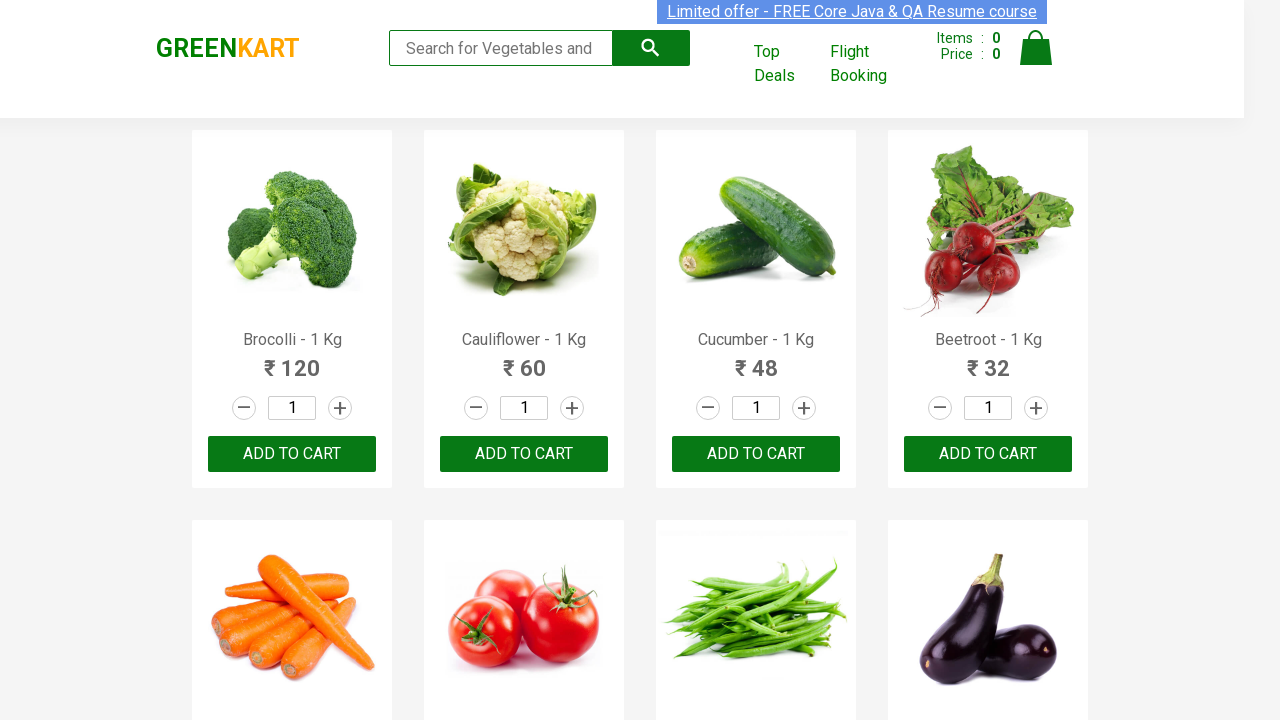

Retrieved all product elements from the page
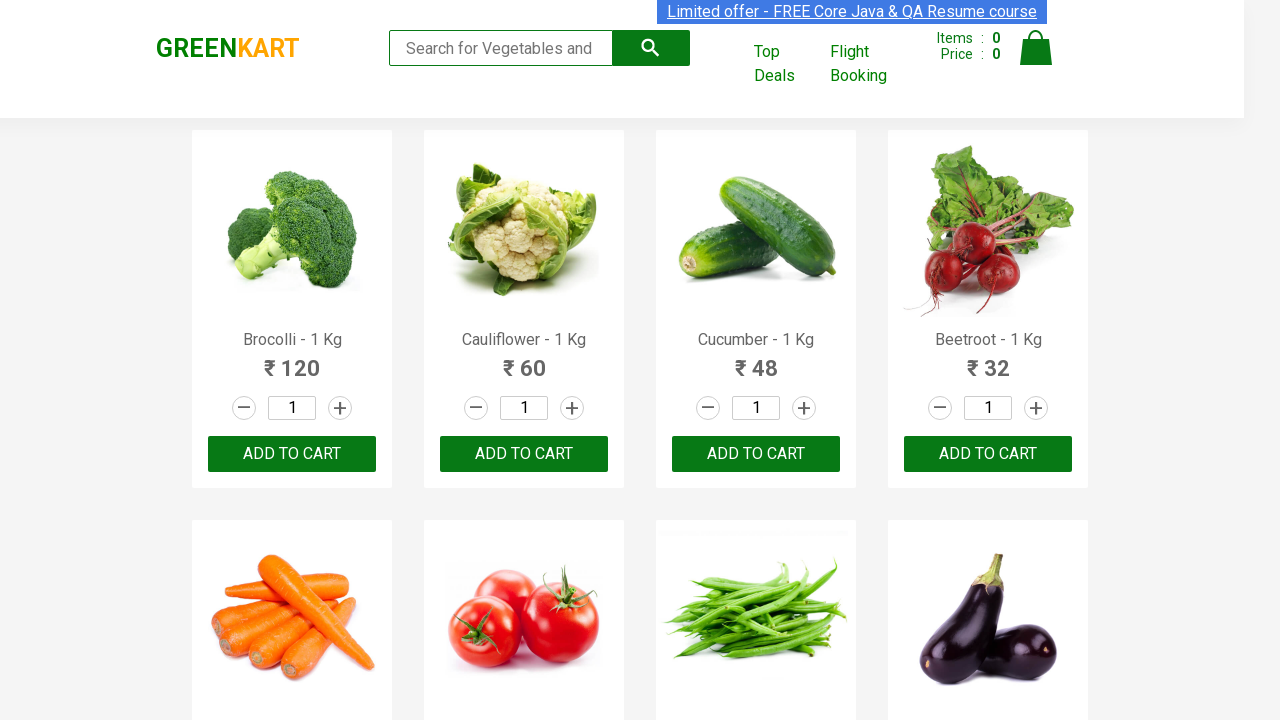

Added 'Brocolli' to cart at (292, 454) on xpath=//div[@class='product-action']/button >> nth=0
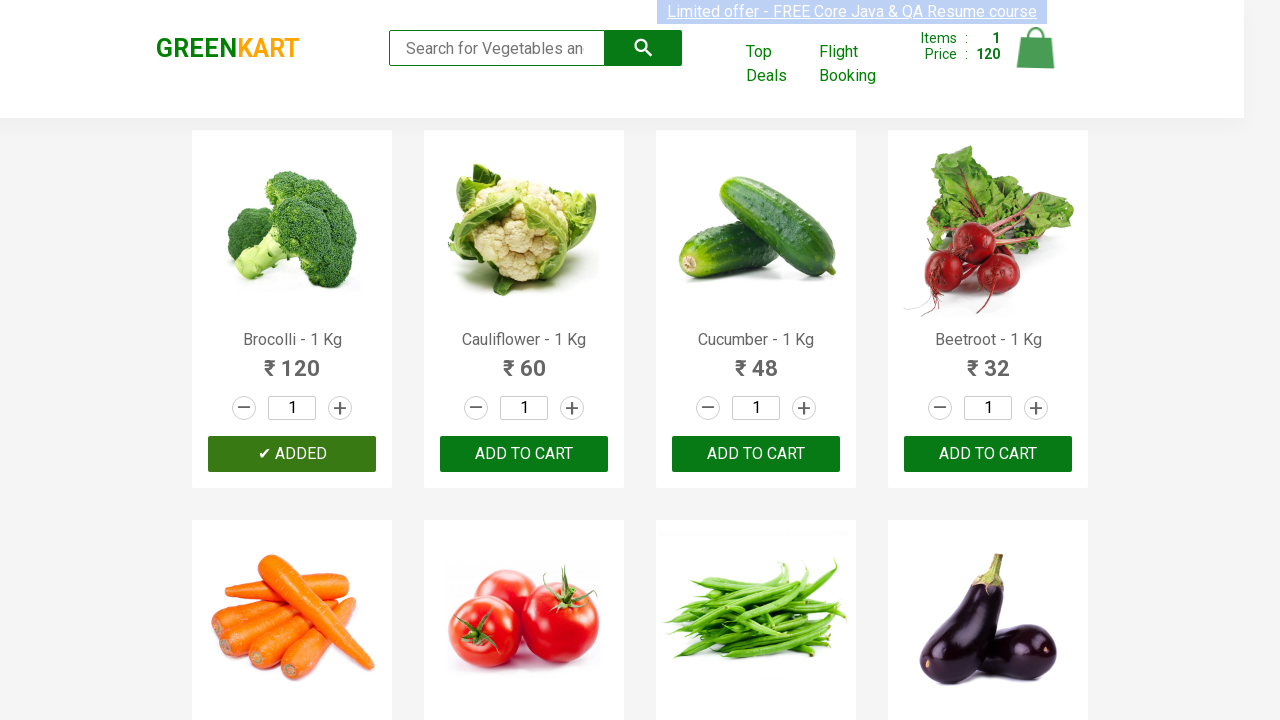

Added 'Cucumber' to cart at (756, 454) on xpath=//div[@class='product-action']/button >> nth=2
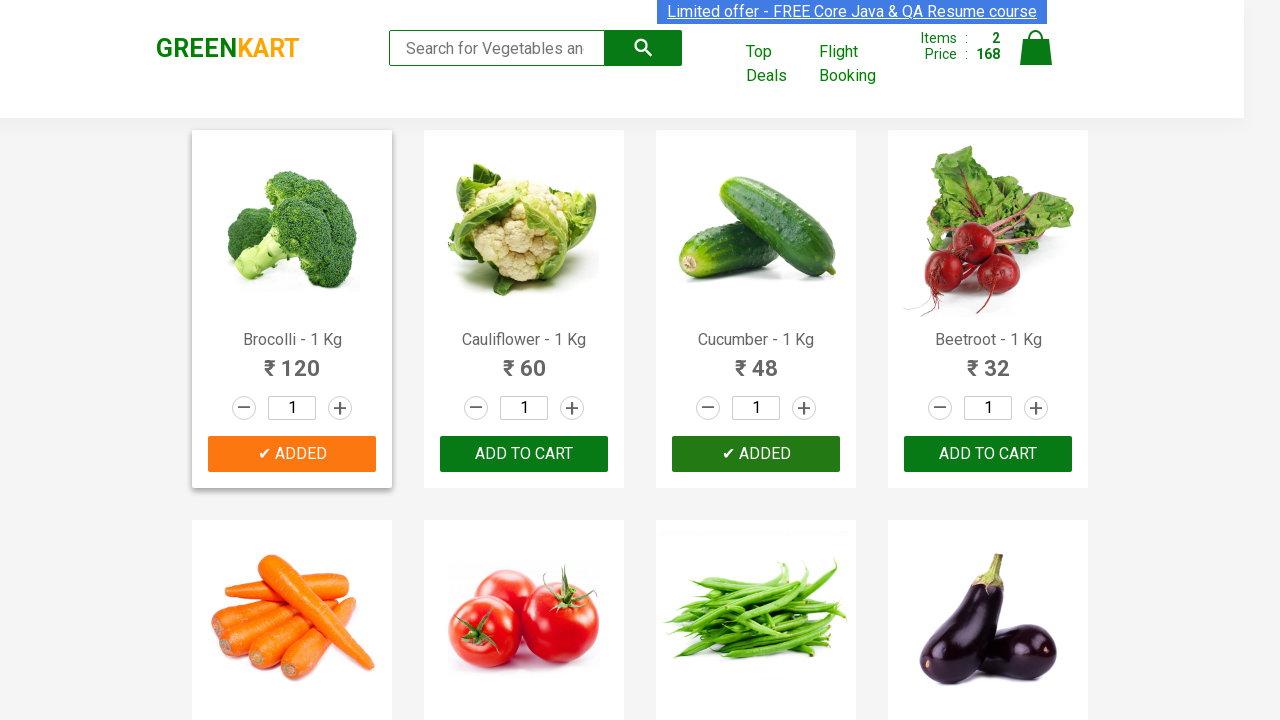

Clicked on cart icon to view cart at (1036, 48) on img[alt='Cart']
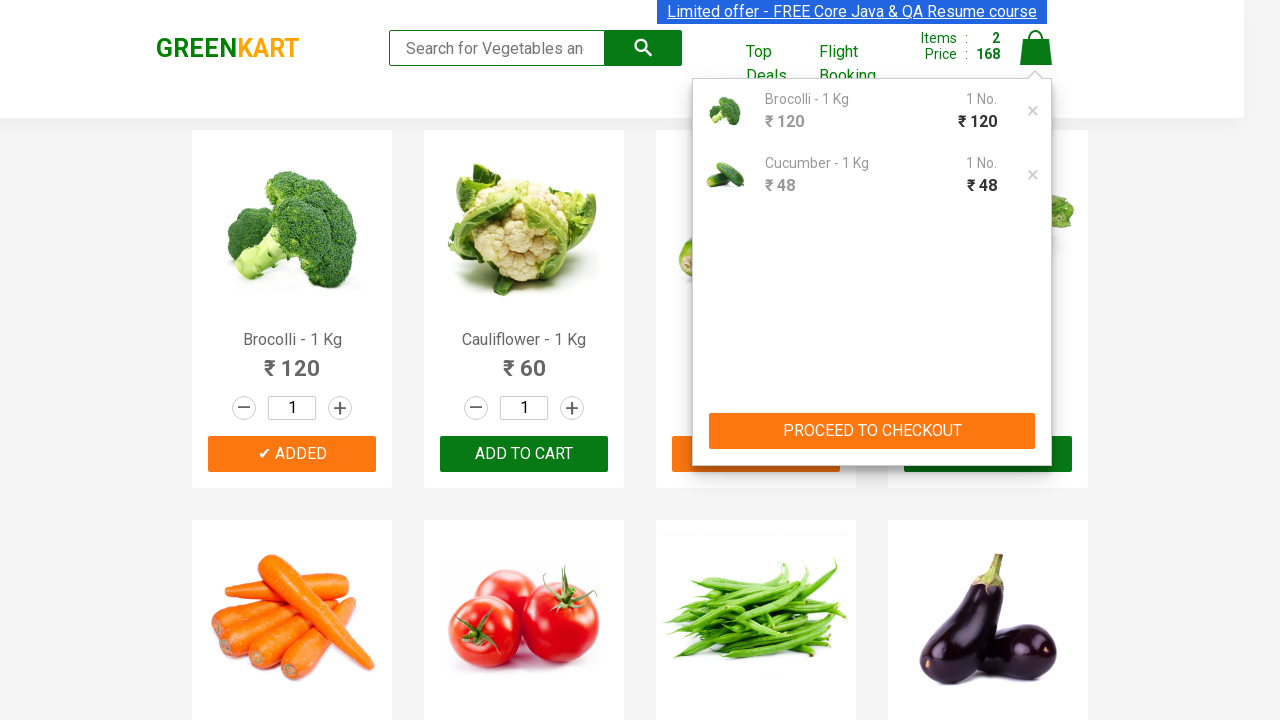

Clicked 'PROCEED TO CHECKOUT' button at (872, 431) on xpath=//button[contains(text(),'PROCEED TO CHECKOUT')]
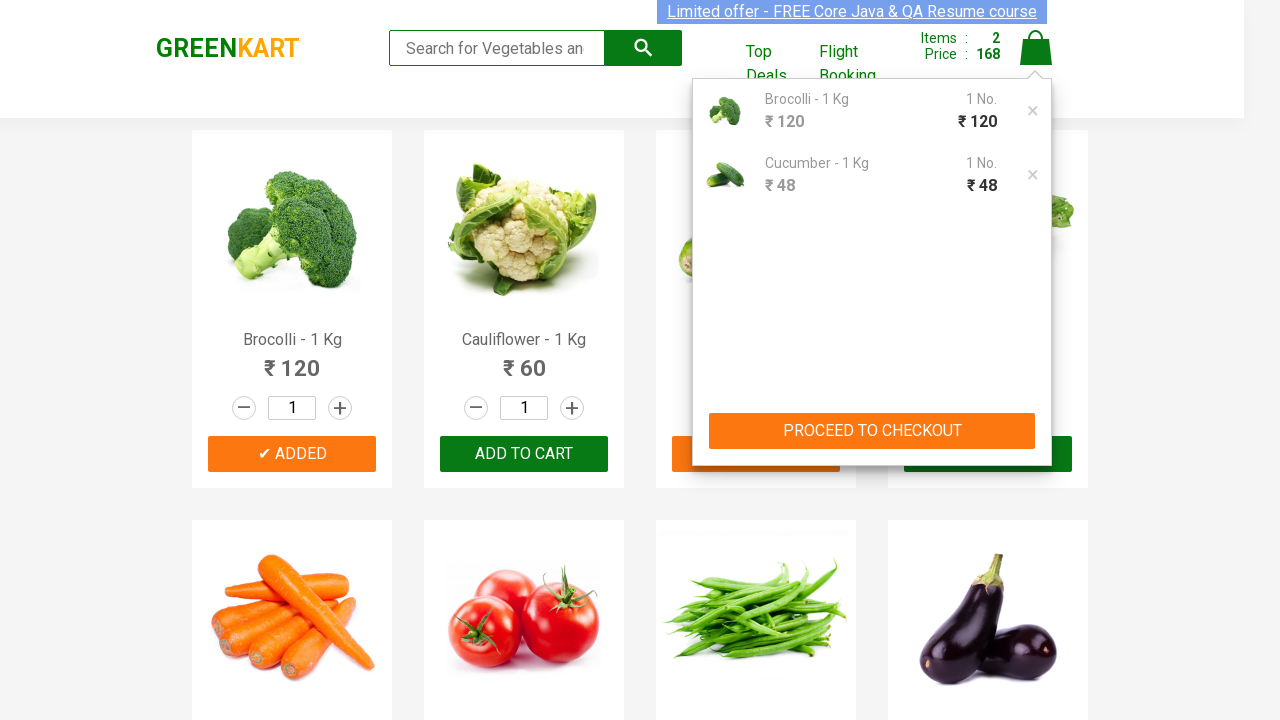

Entered promo code 'rahulshettyacademy' on input.promoCode
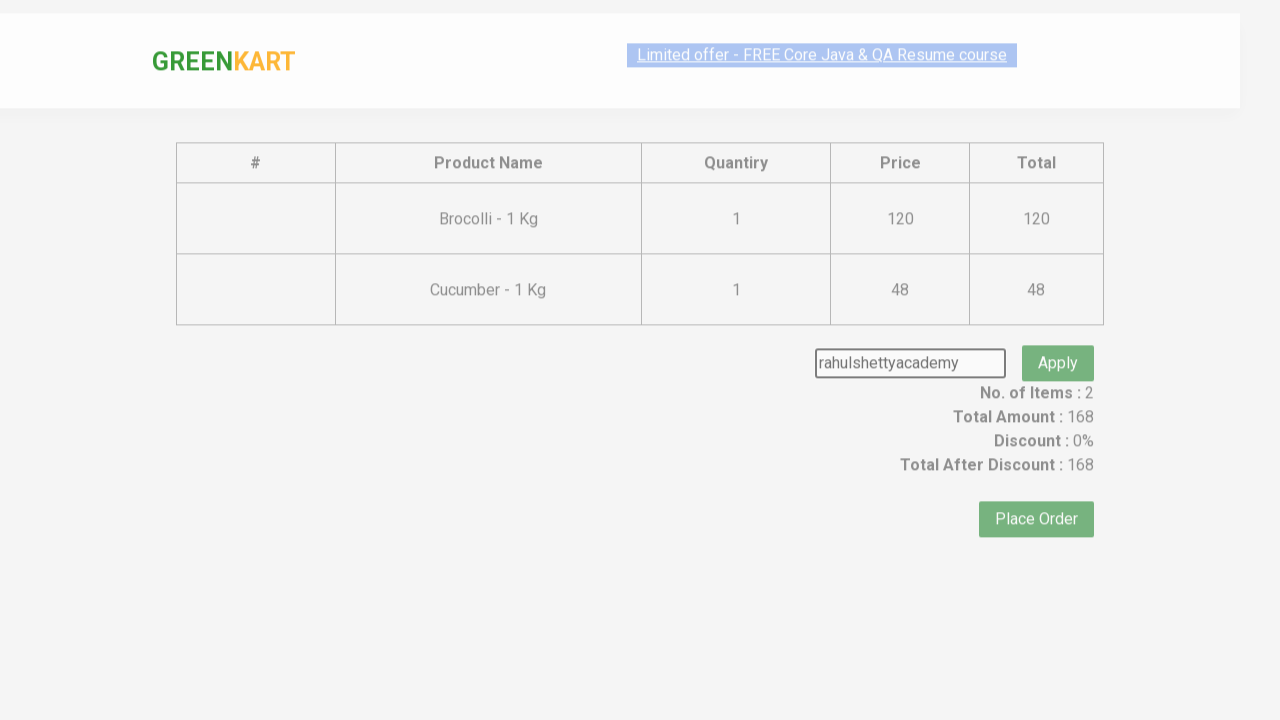

Clicked 'Apply' button to apply promo code at (1058, 335) on .promoBtn
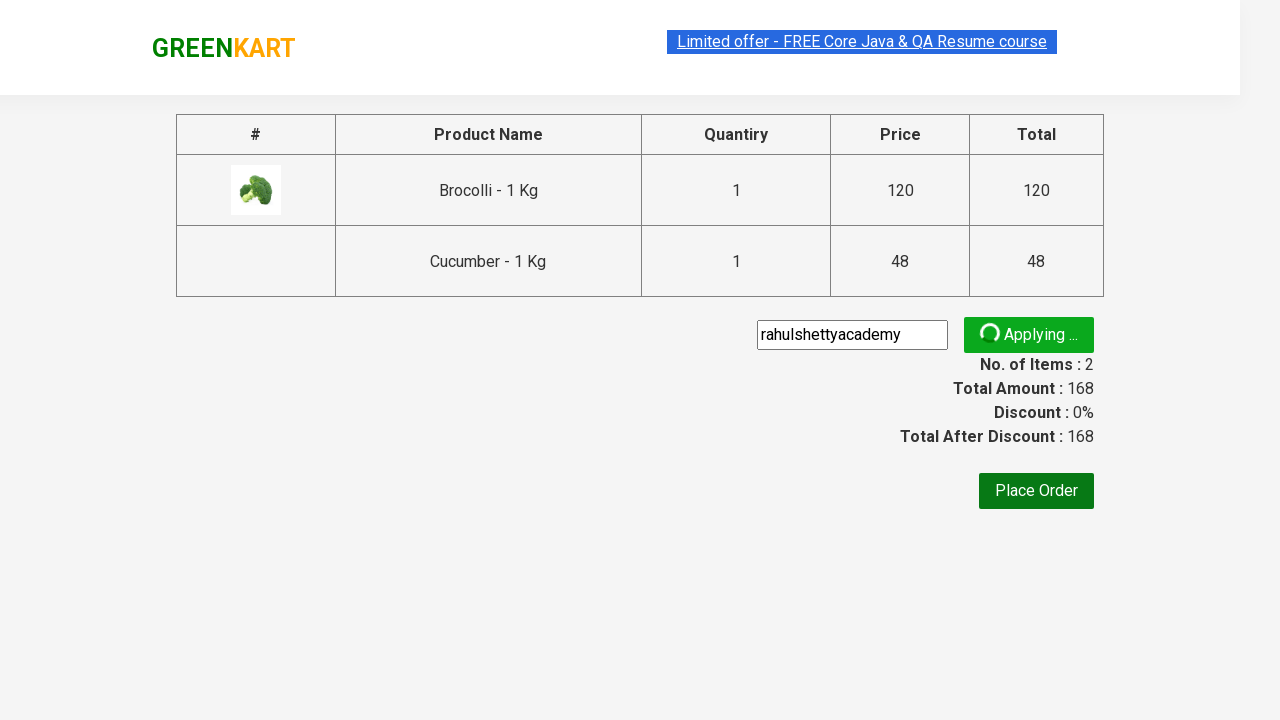

Promo code successfully applied and discount information displayed
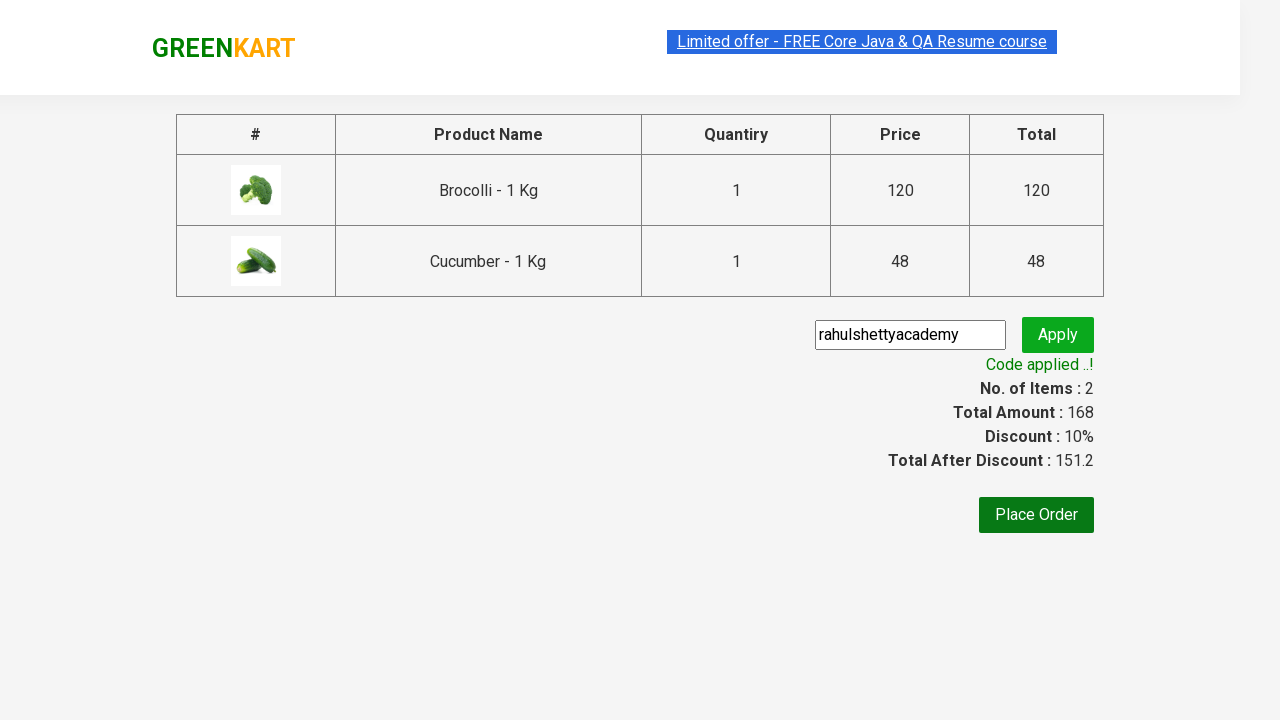

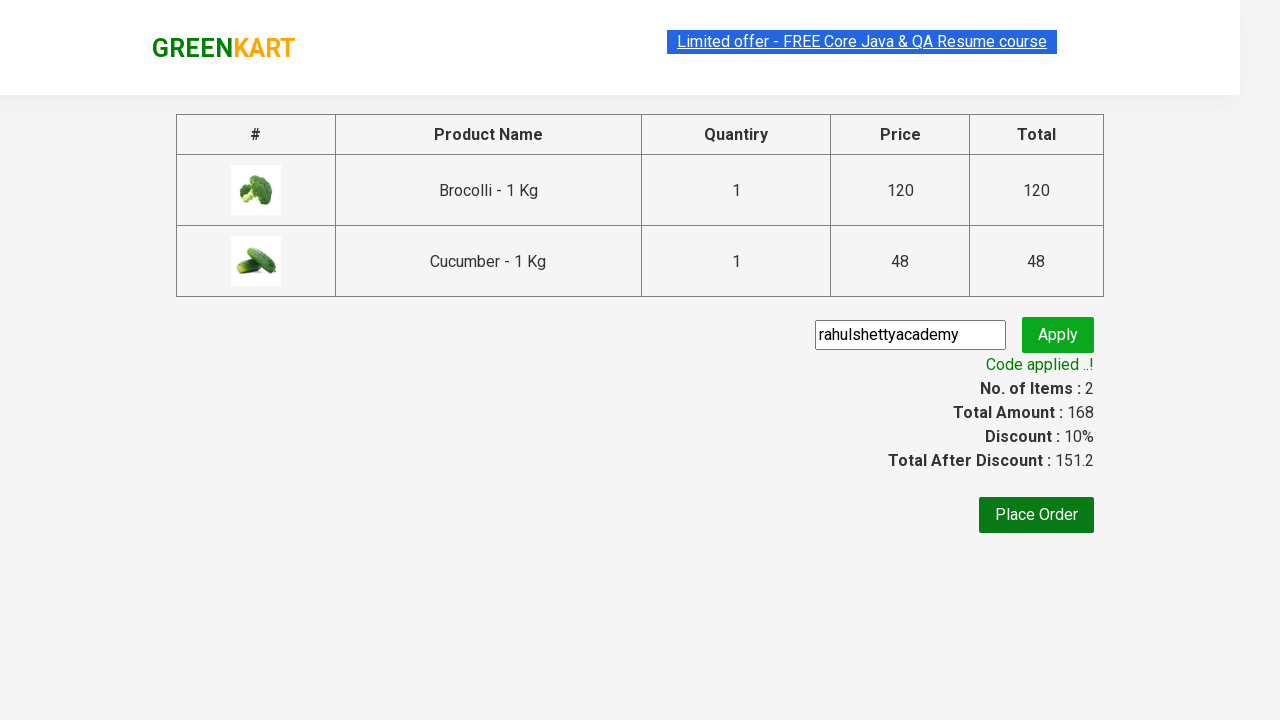